Searches for a GitHub repository, navigates to it, opens the issues tab, and verifies a specific issue exists

Starting URL: https://github.com

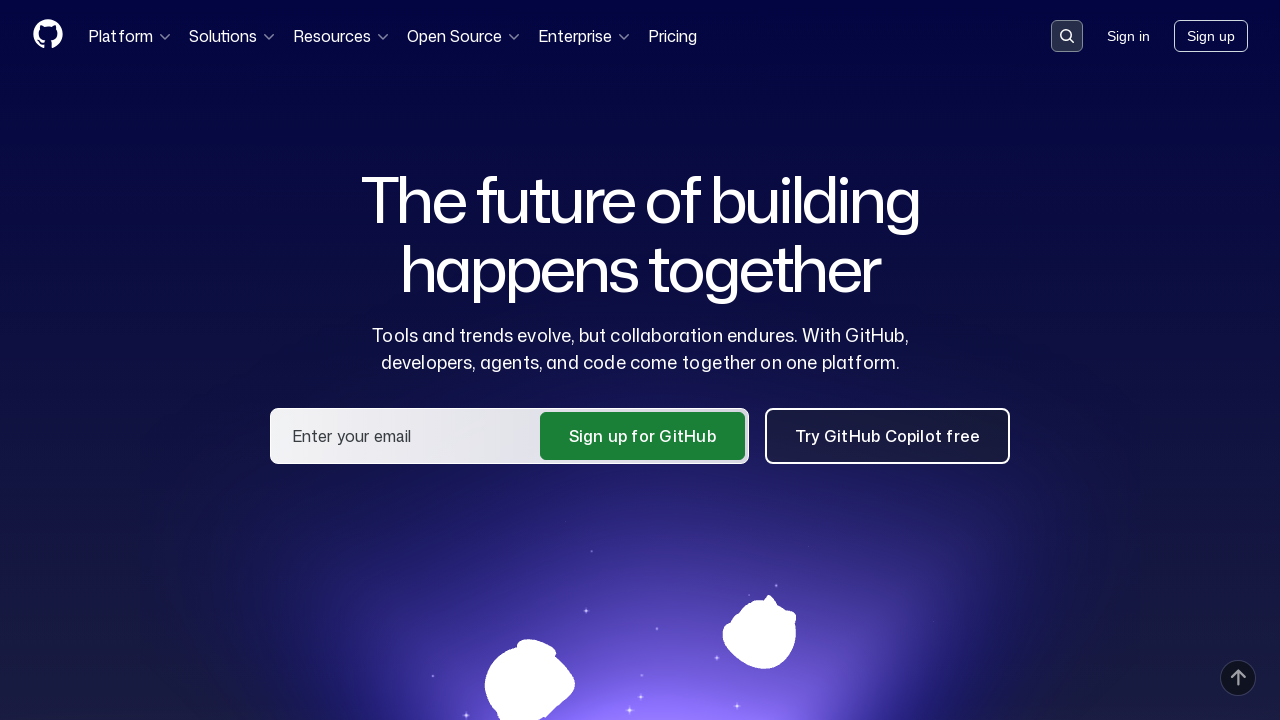

Clicked on search input field at (1067, 36) on .search-input
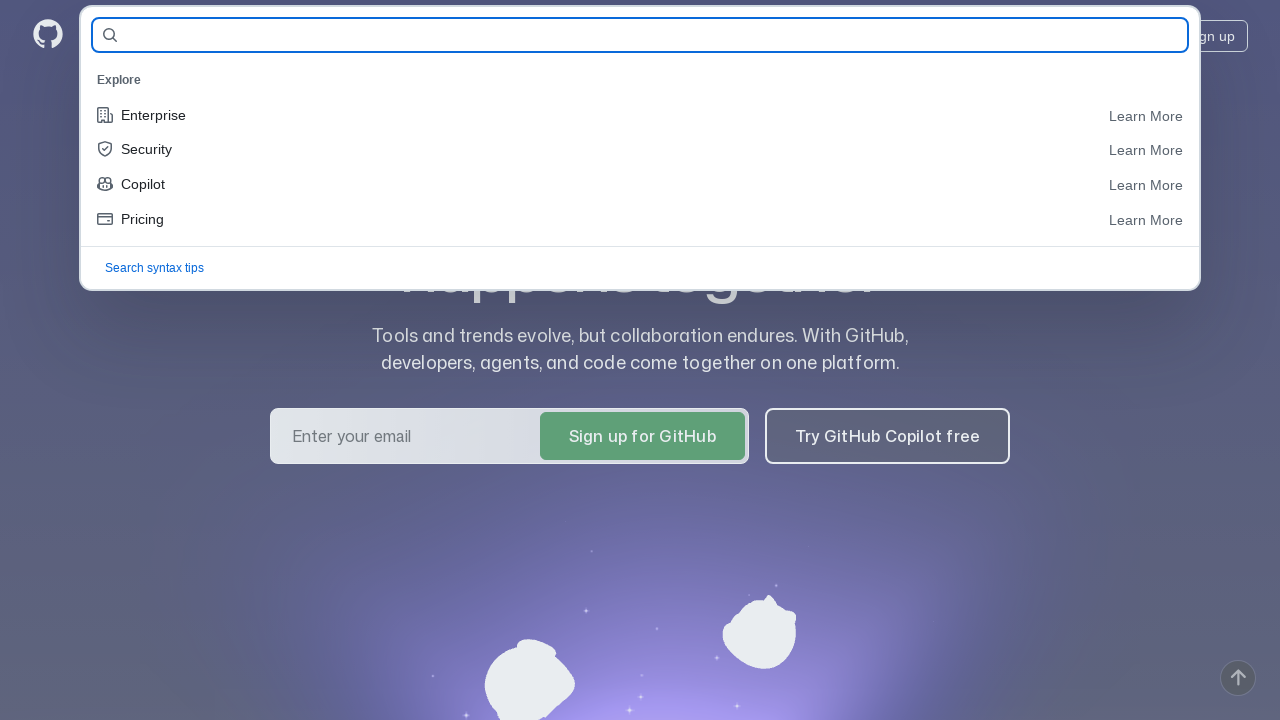

Filled search field with repository name 'kseniamitrofanova/MyProject' on #query-builder-test
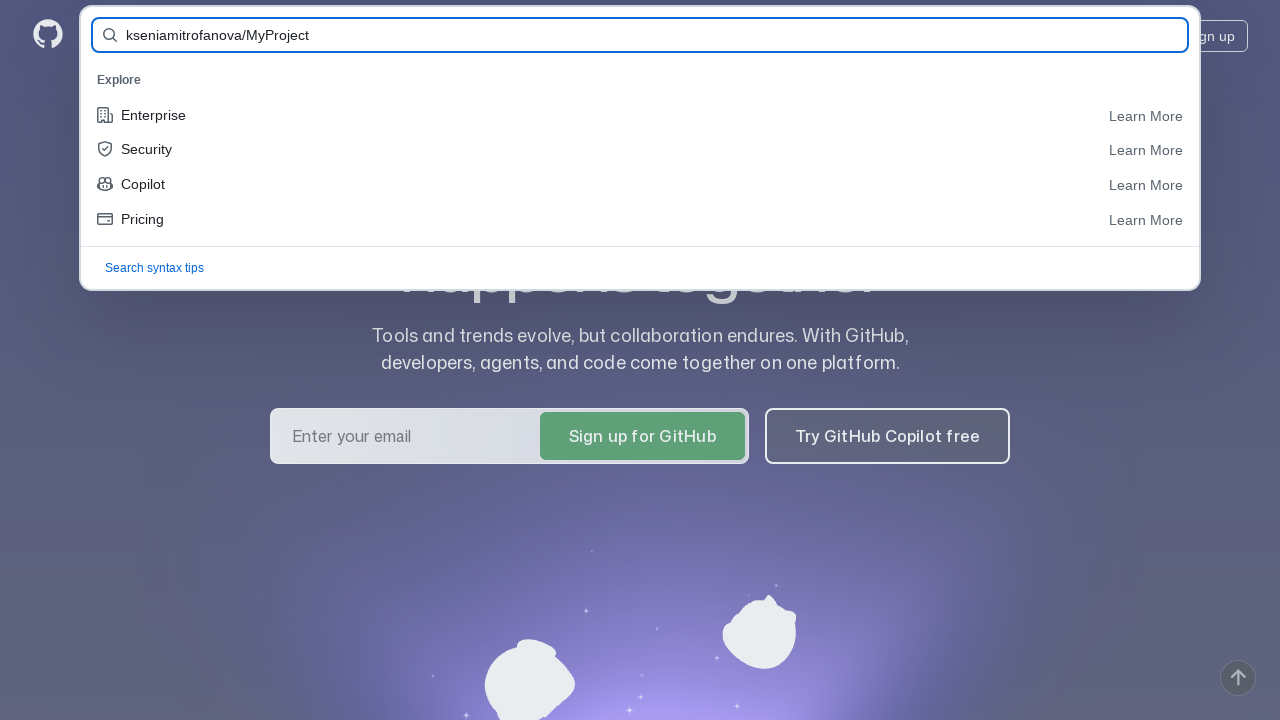

Pressed Enter to submit search form on .QueryBuilder-InputWrapper
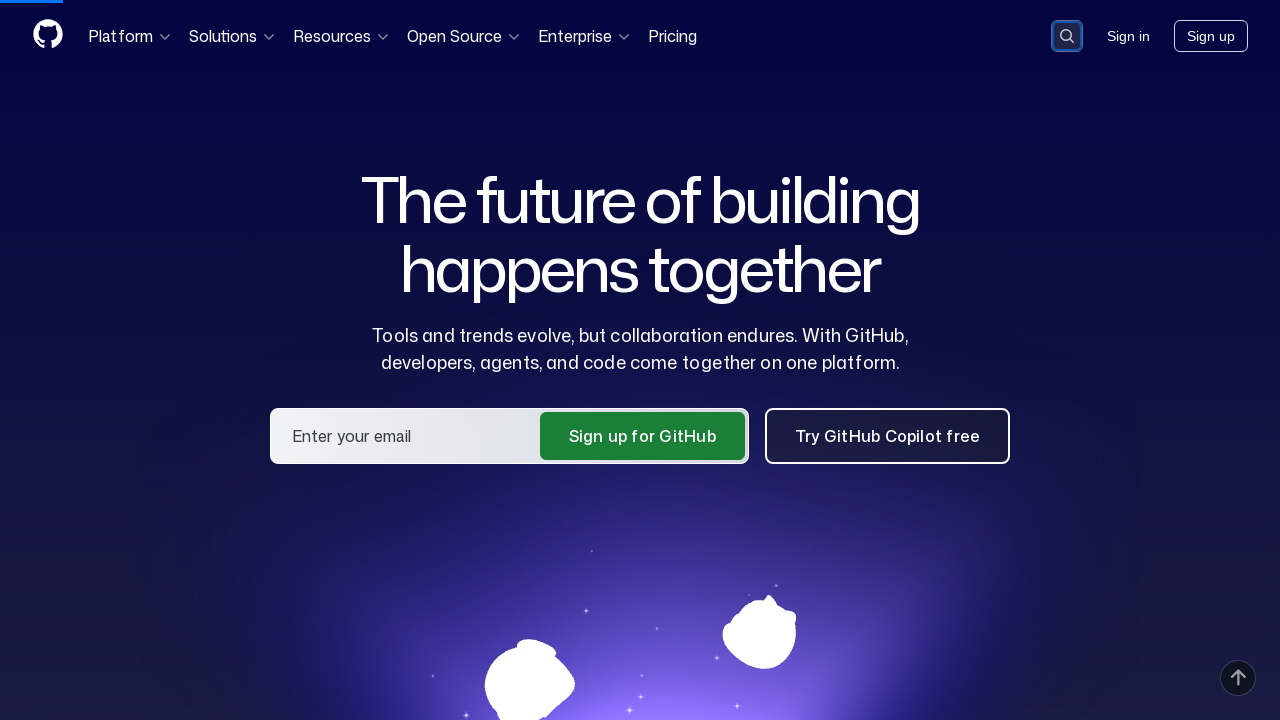

Clicked on repository link 'kseniamitrofanova/MyProject' at (478, 161) on a:has-text('kseniamitrofanova/MyProject')
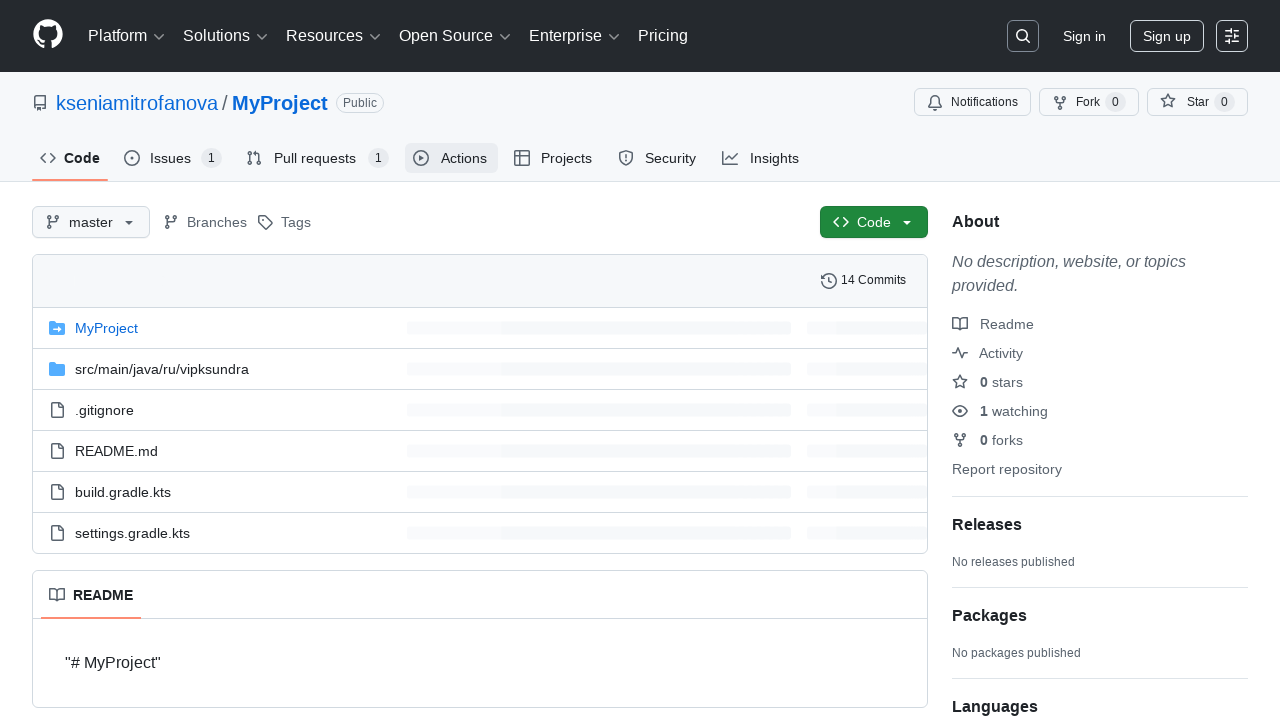

Clicked on Issues tab at (173, 158) on #issues-tab
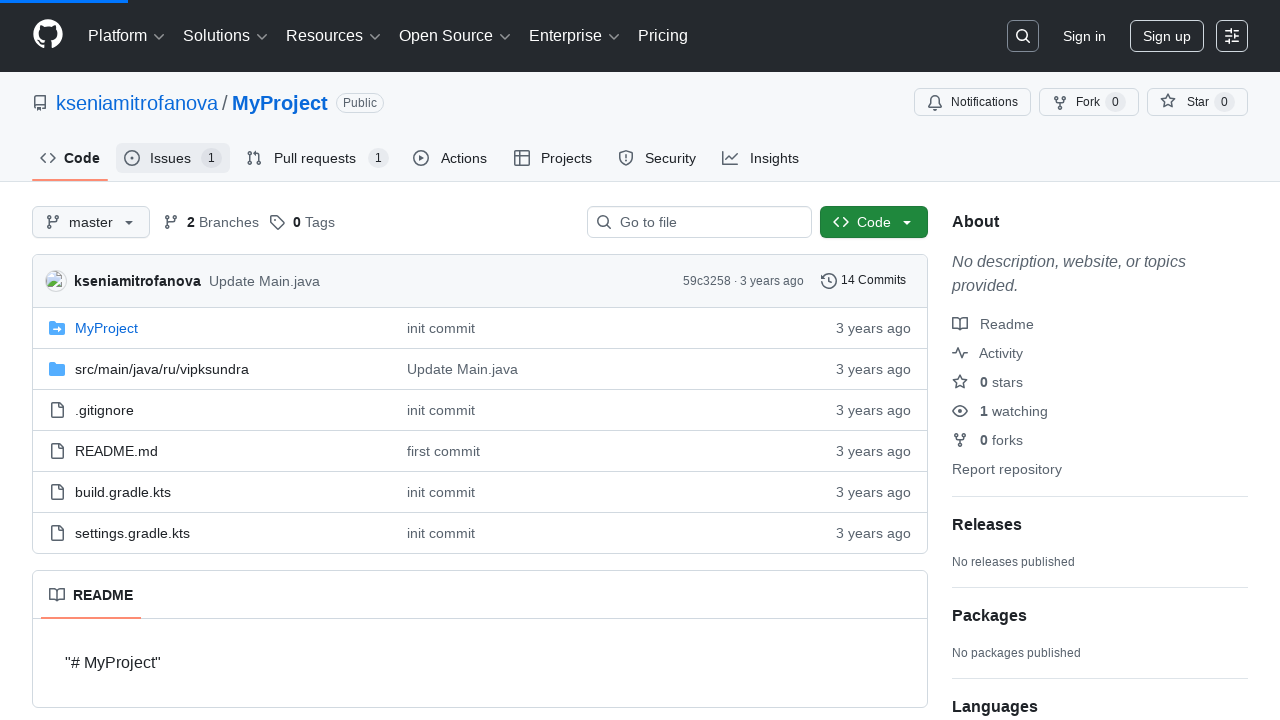

Verified issue #3 is visible in the issues list
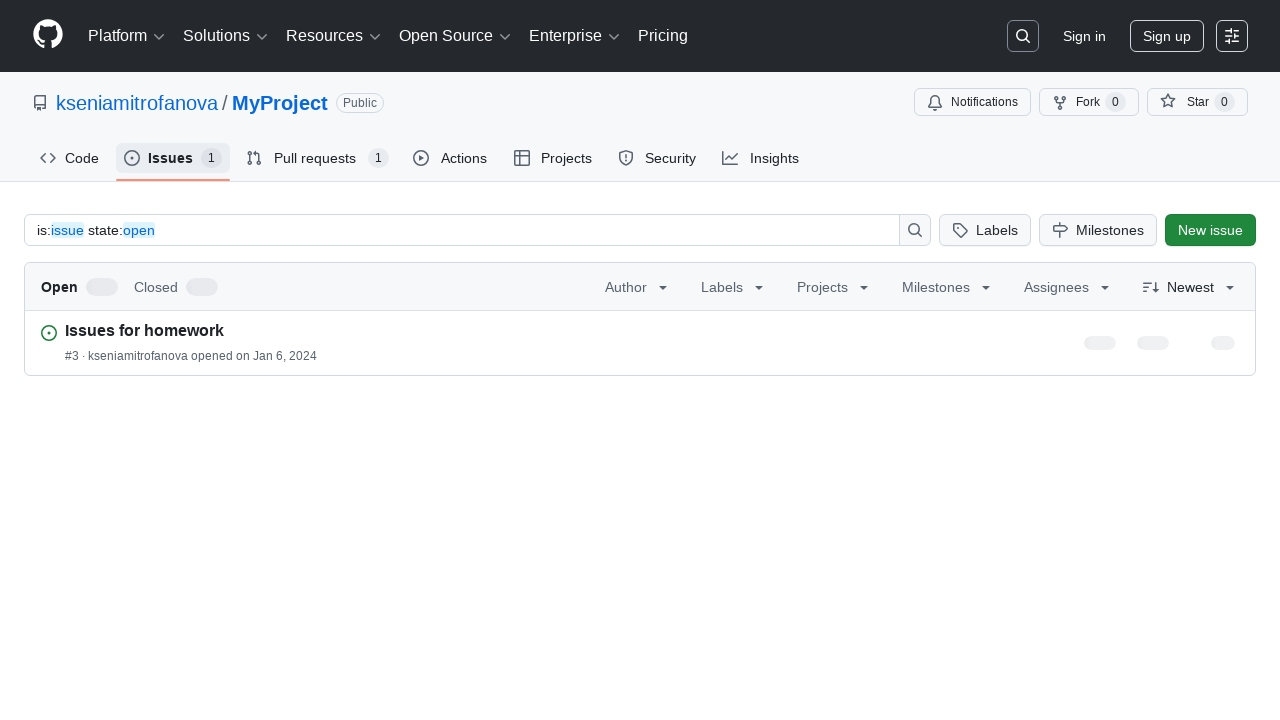

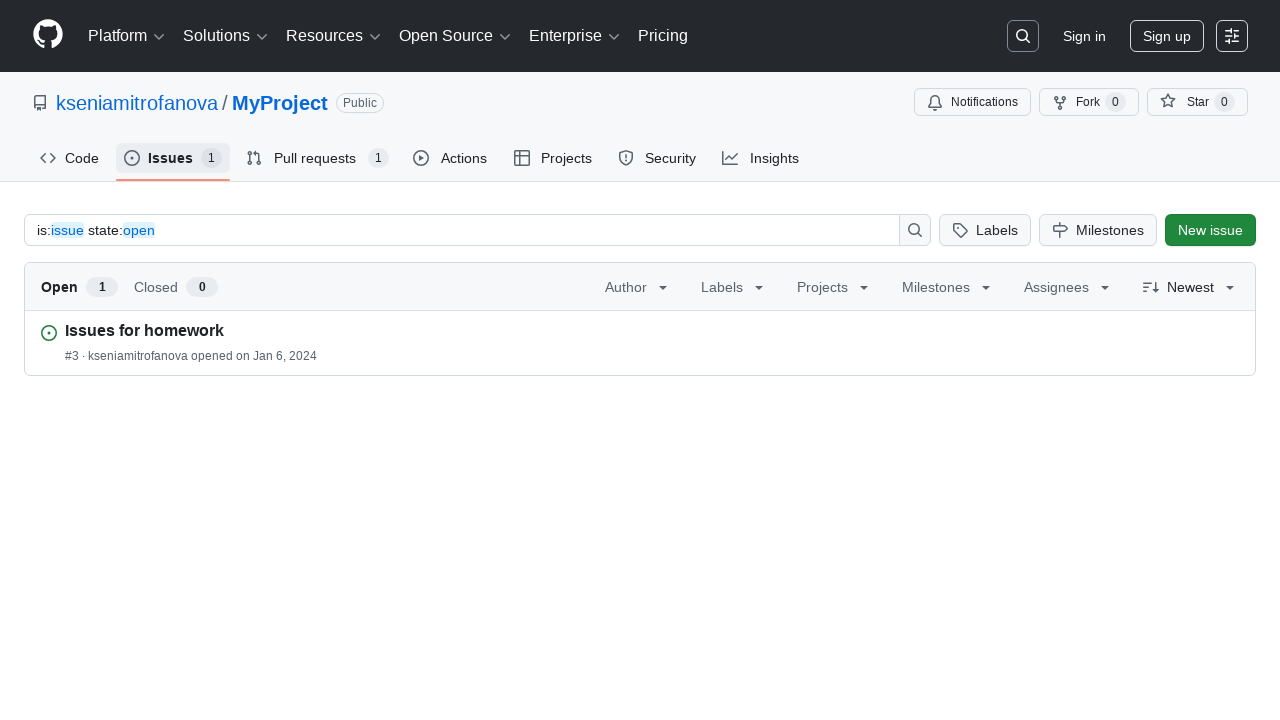